Tests dynamic content generation by clicking a button and waiting for specific text ("release") to appear in a dynamically updated element.

Starting URL: https://www.training-support.net/webelements/dynamic-content

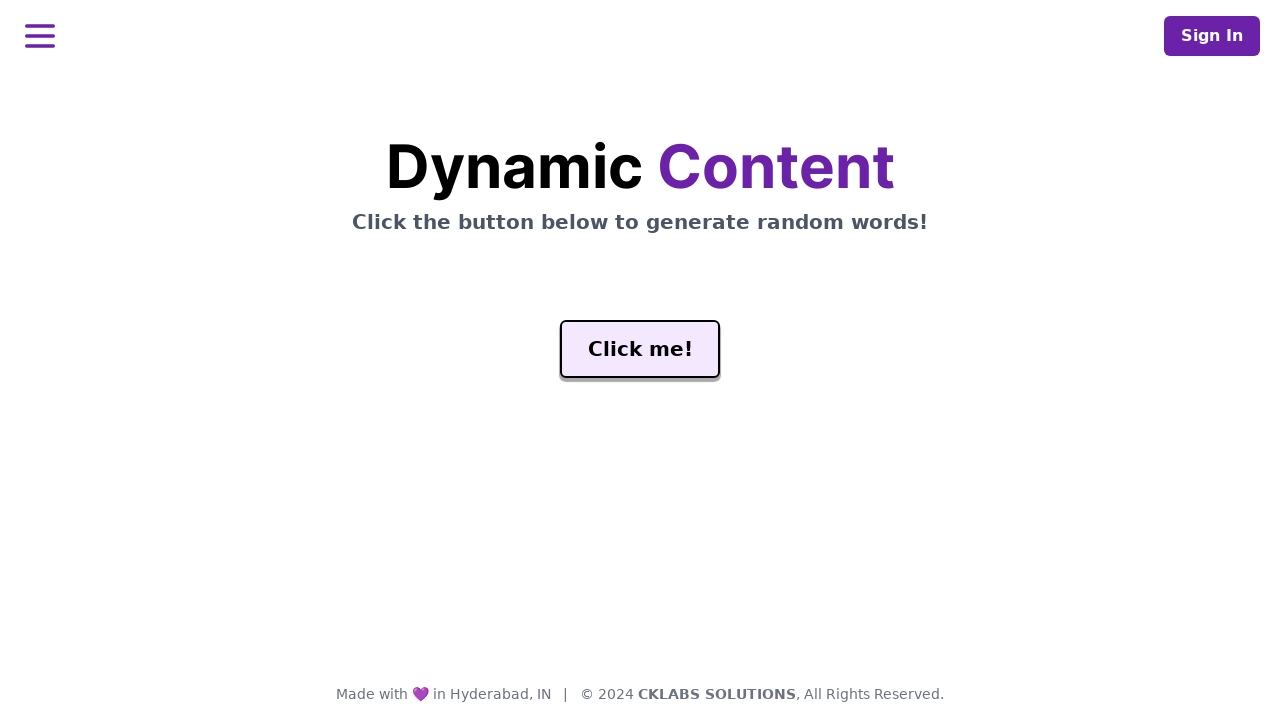

Clicked generate button to trigger dynamic content at (640, 349) on #genButton
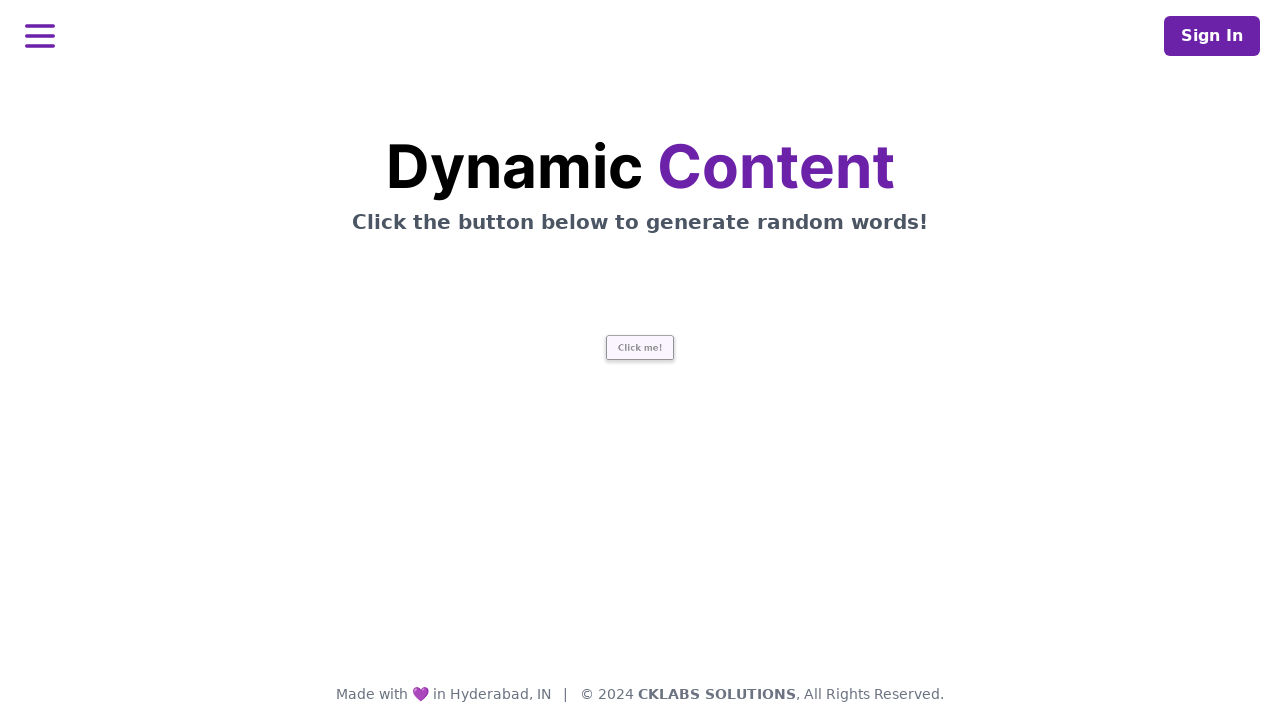

Waited for 'release' text to appear in word element
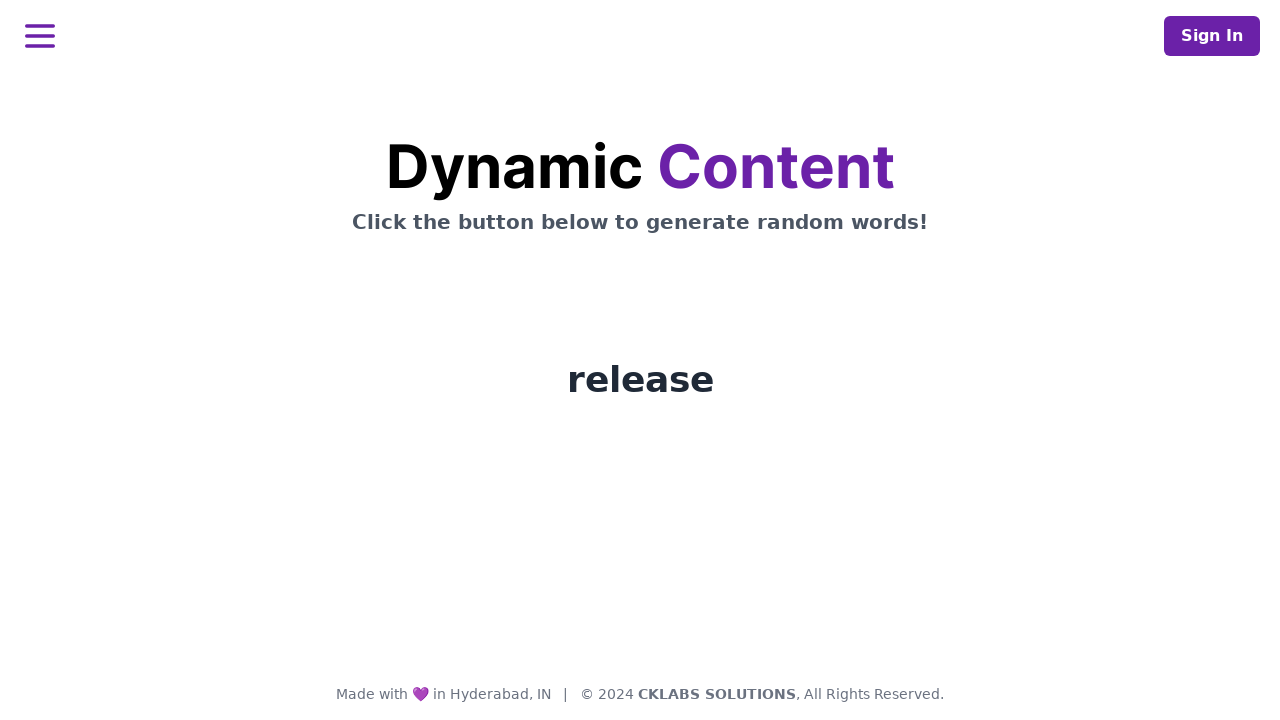

Located word element on page
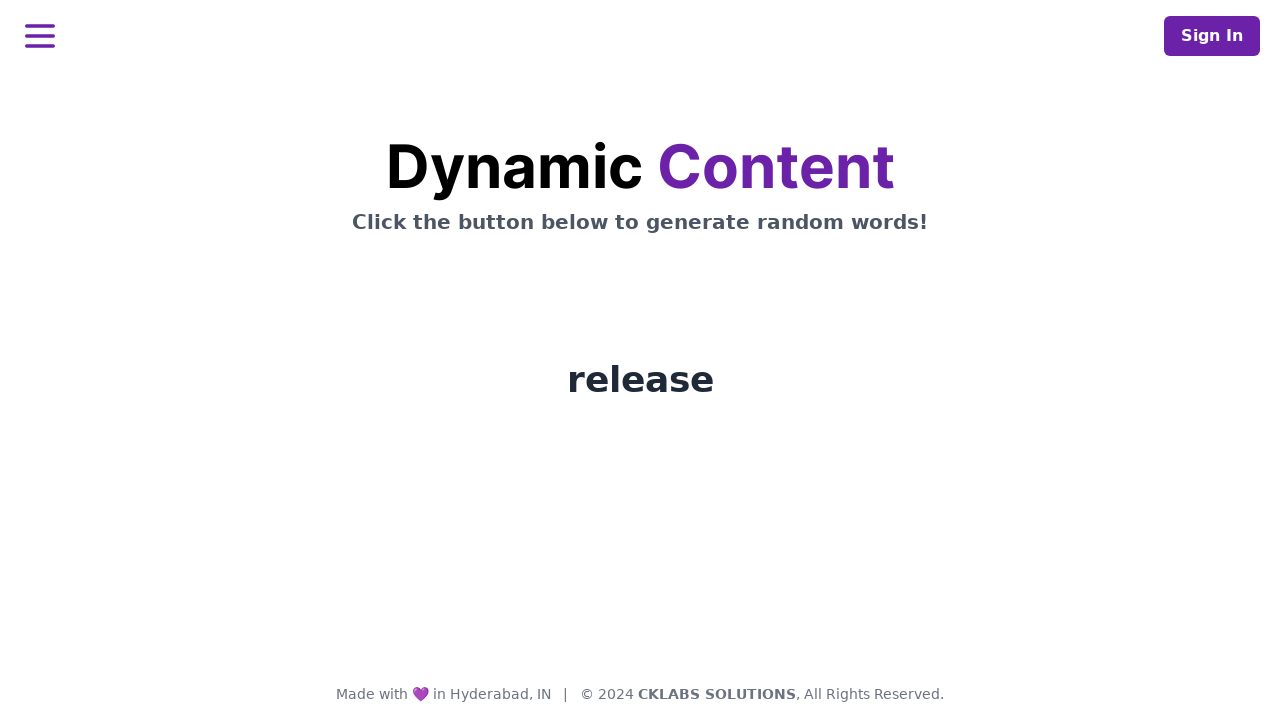

Word element became visible
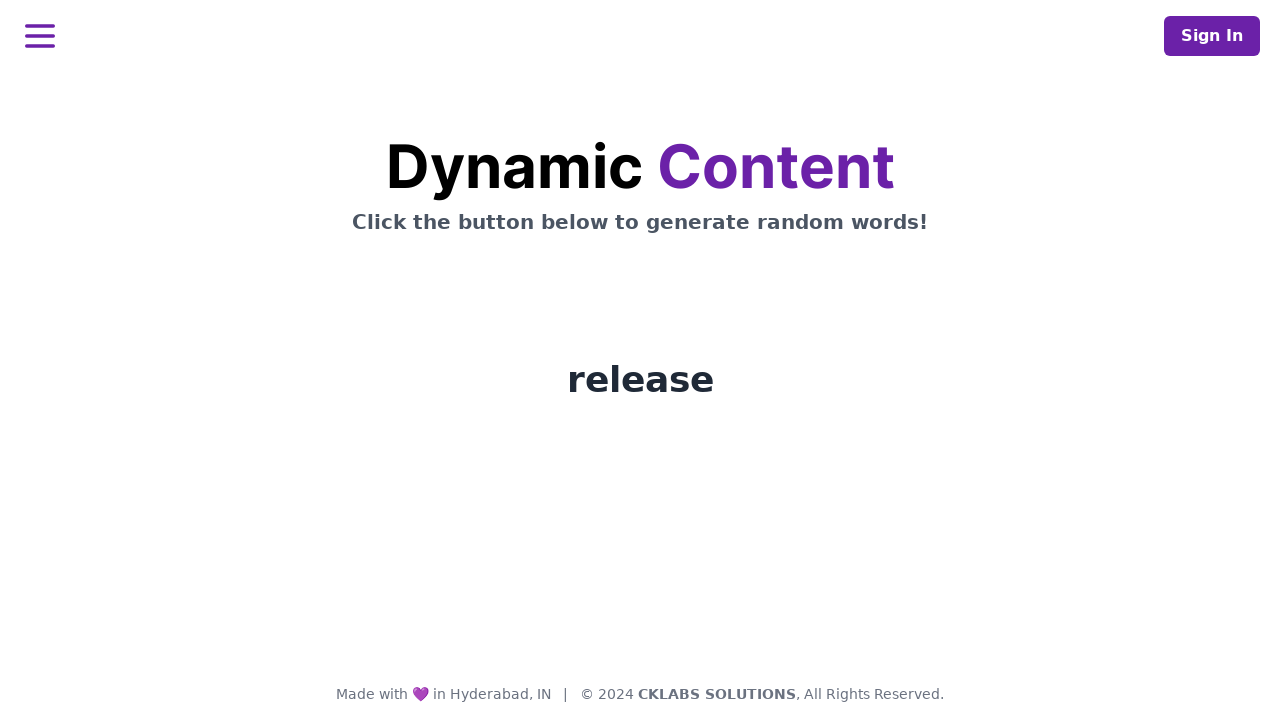

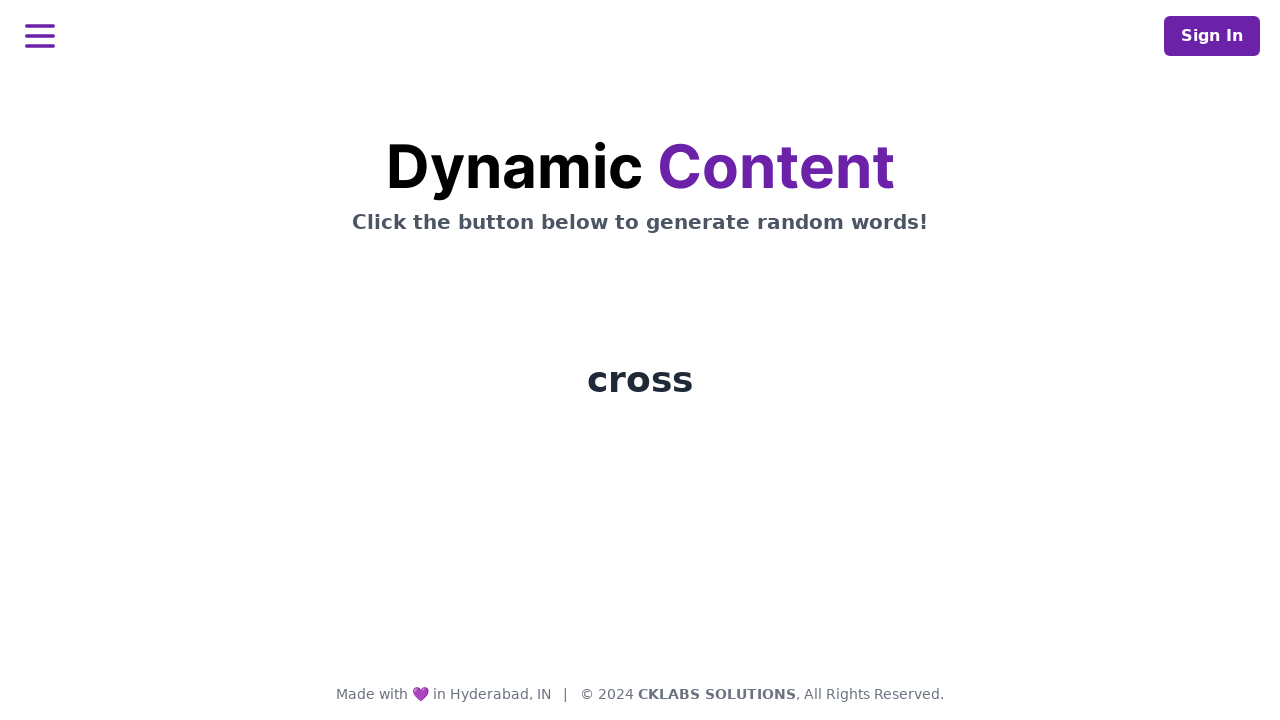